Navigates to the Rahul Shetty Academy homepage and verifies the page loads

Starting URL: https://rahulshettyacademy.com

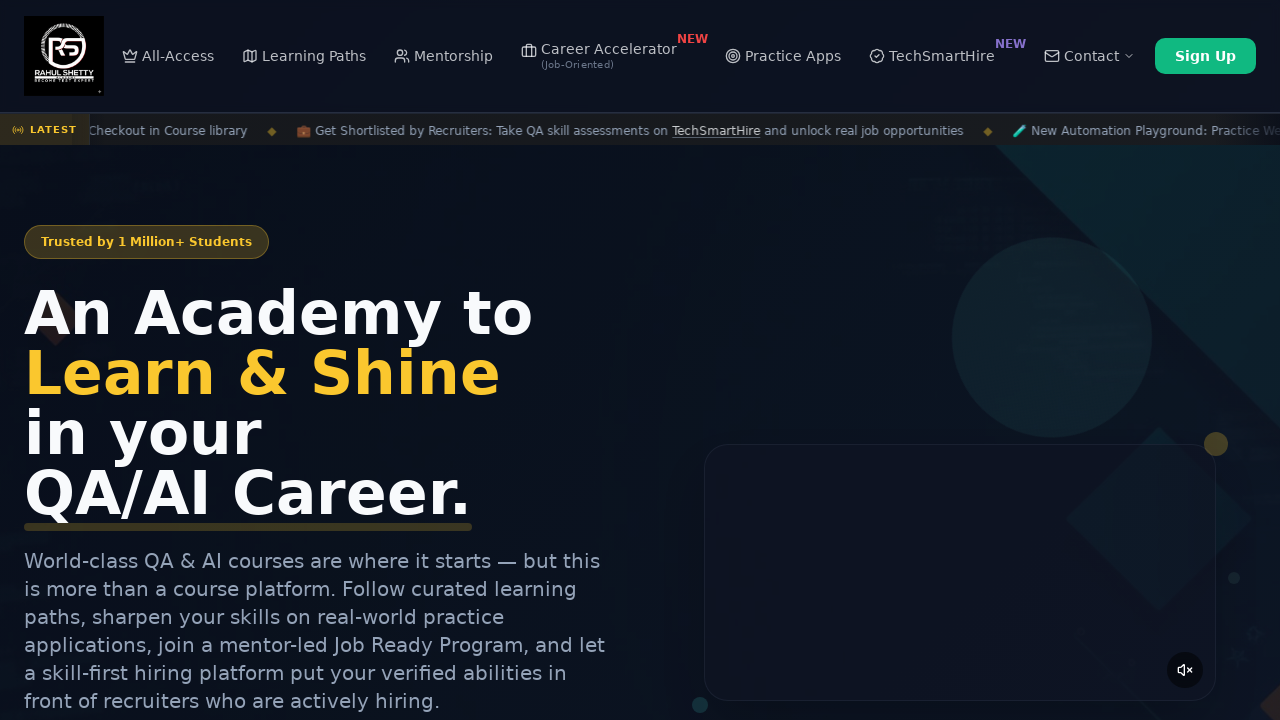

Page loaded - DOM content ready
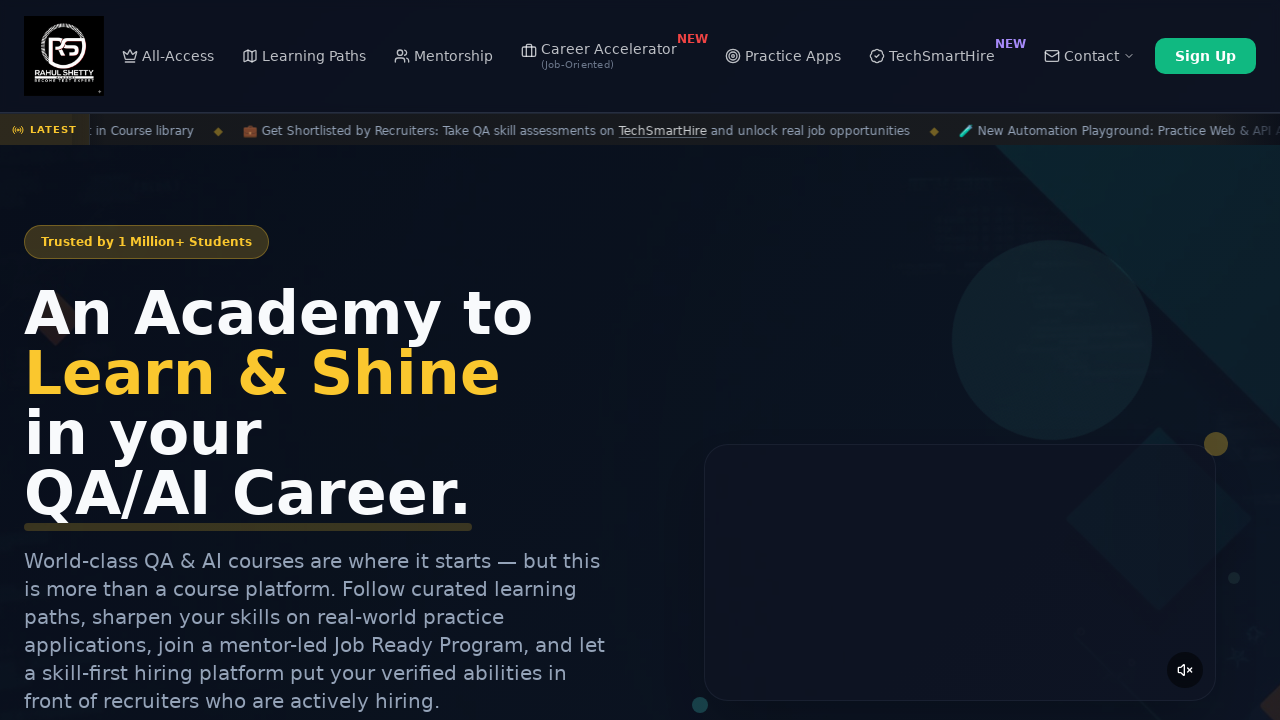

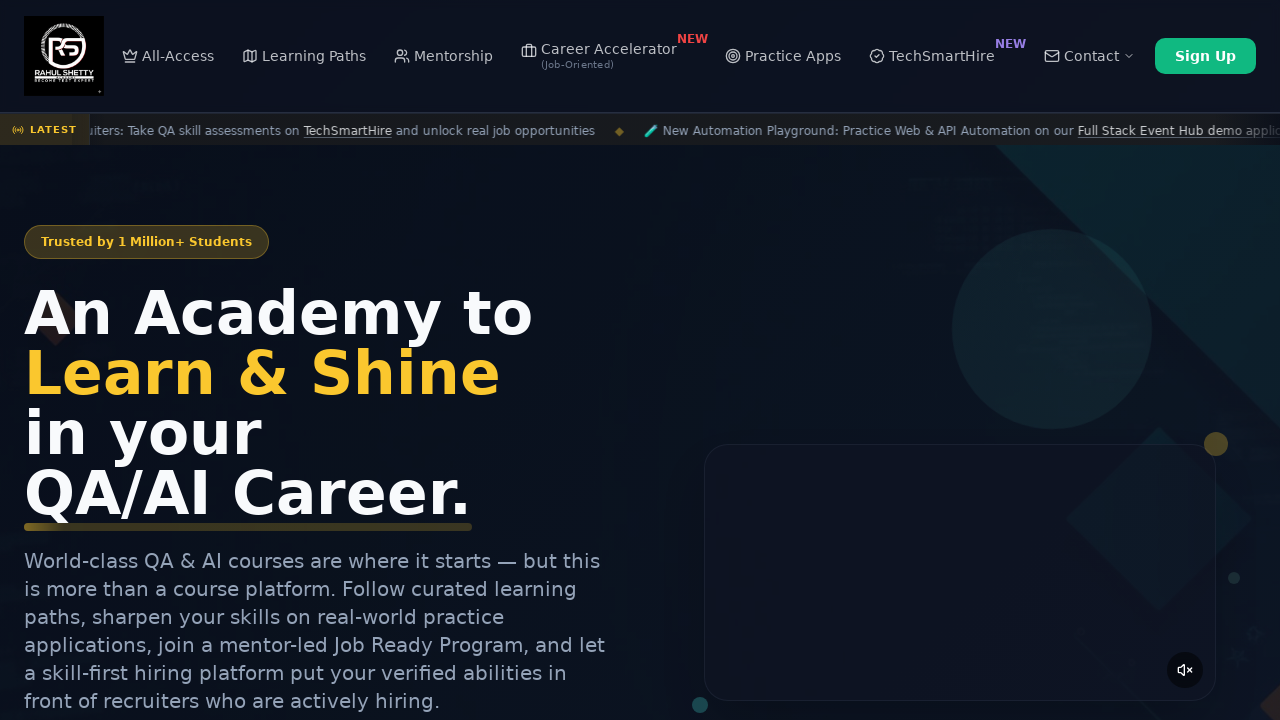